Verifies that the page title is "Account Login"

Starting URL: https://naveenautomationlabs.com/opencart/index.php?route=account/login

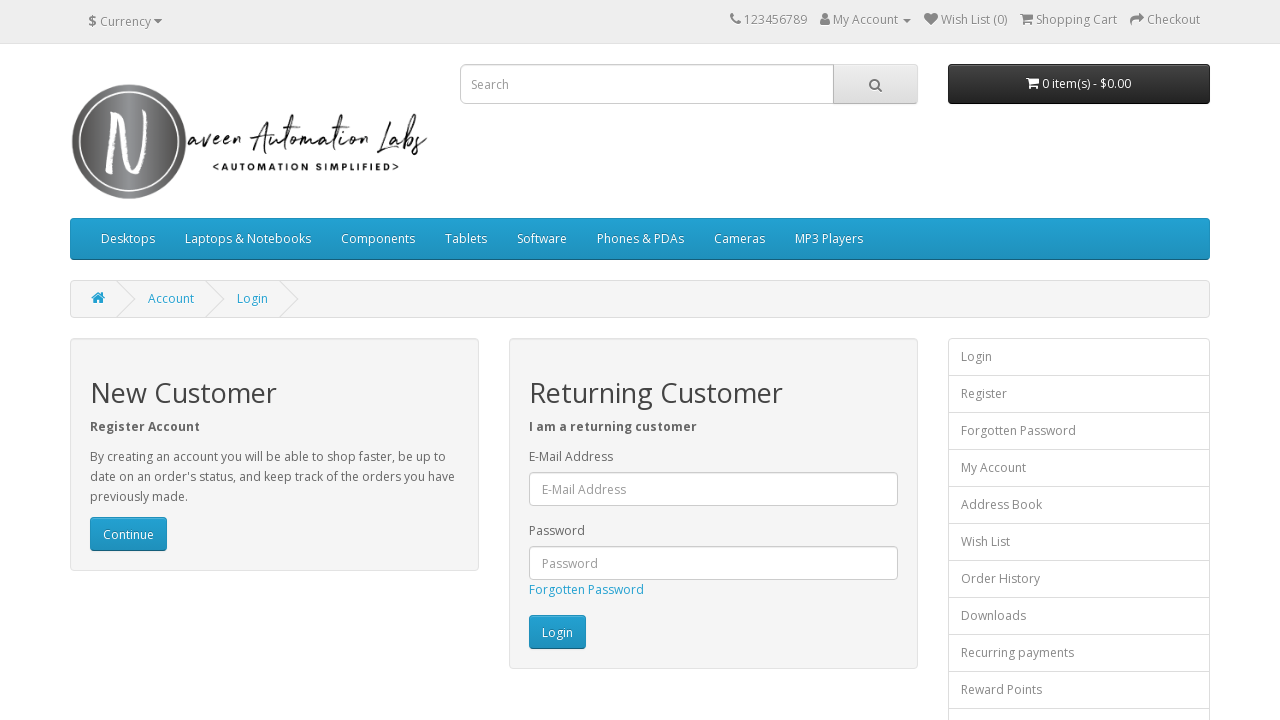

Navigated to Account Login page
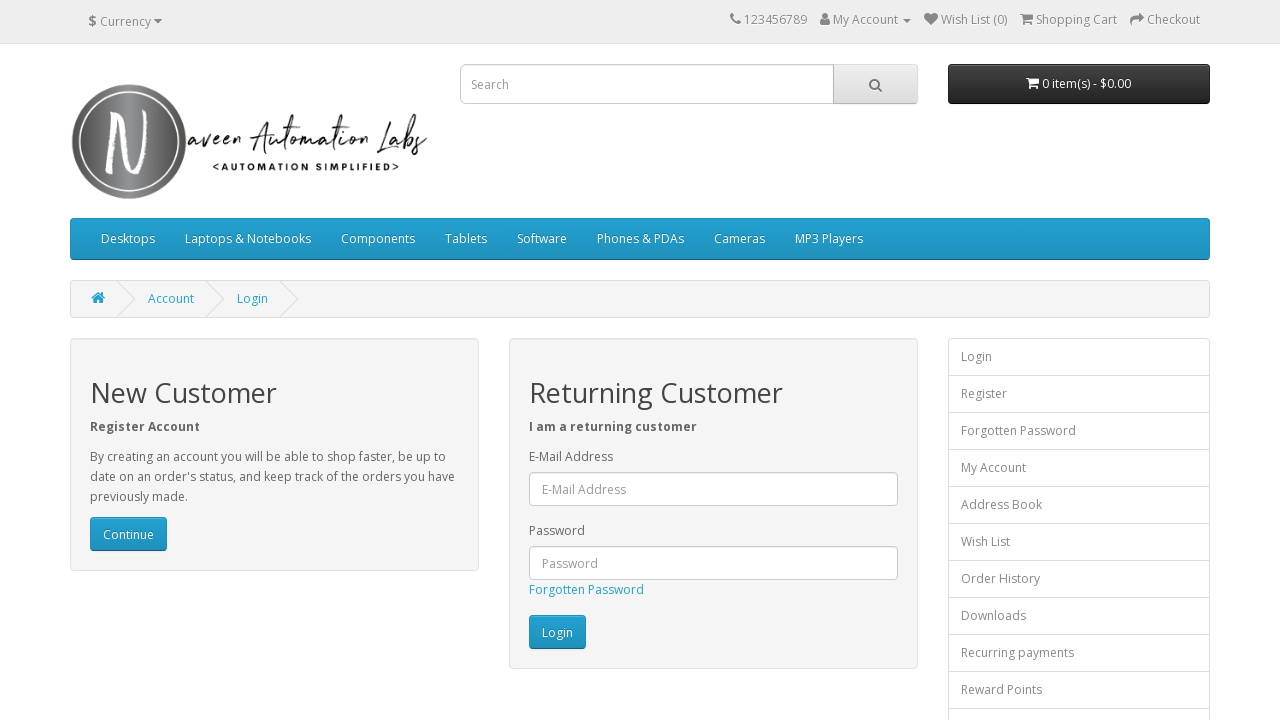

Verified page title is 'Account Login'
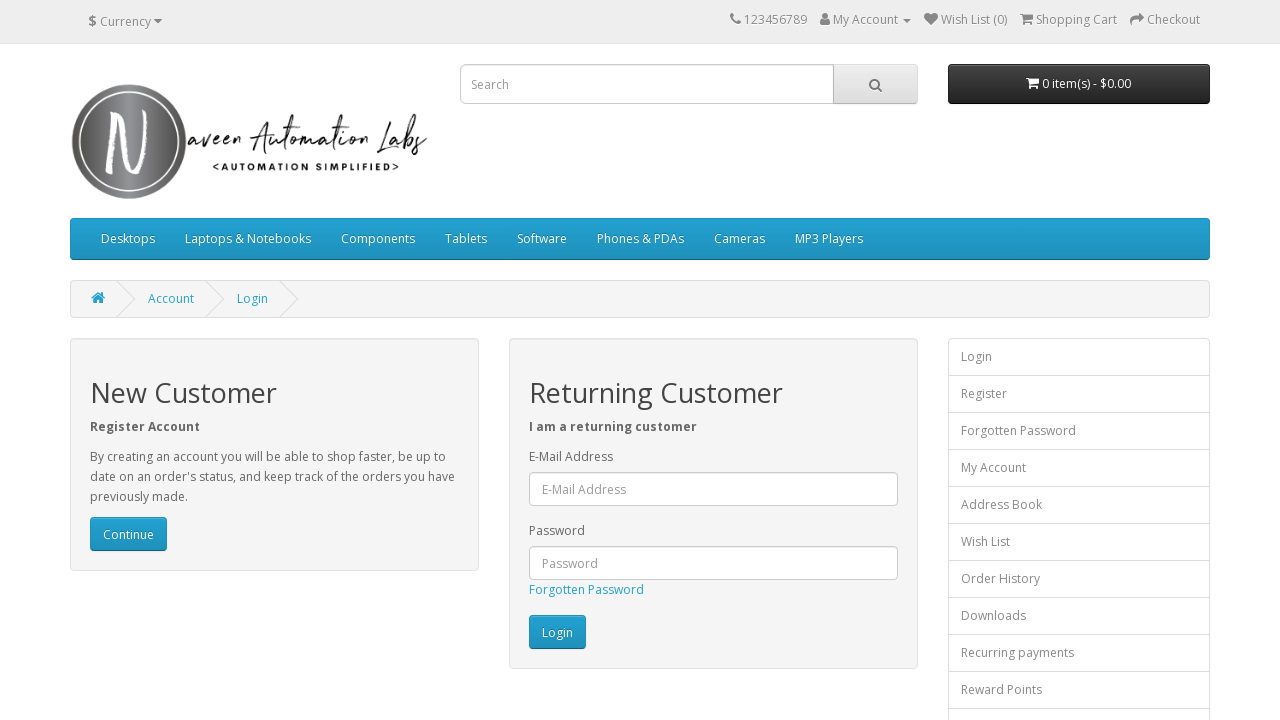

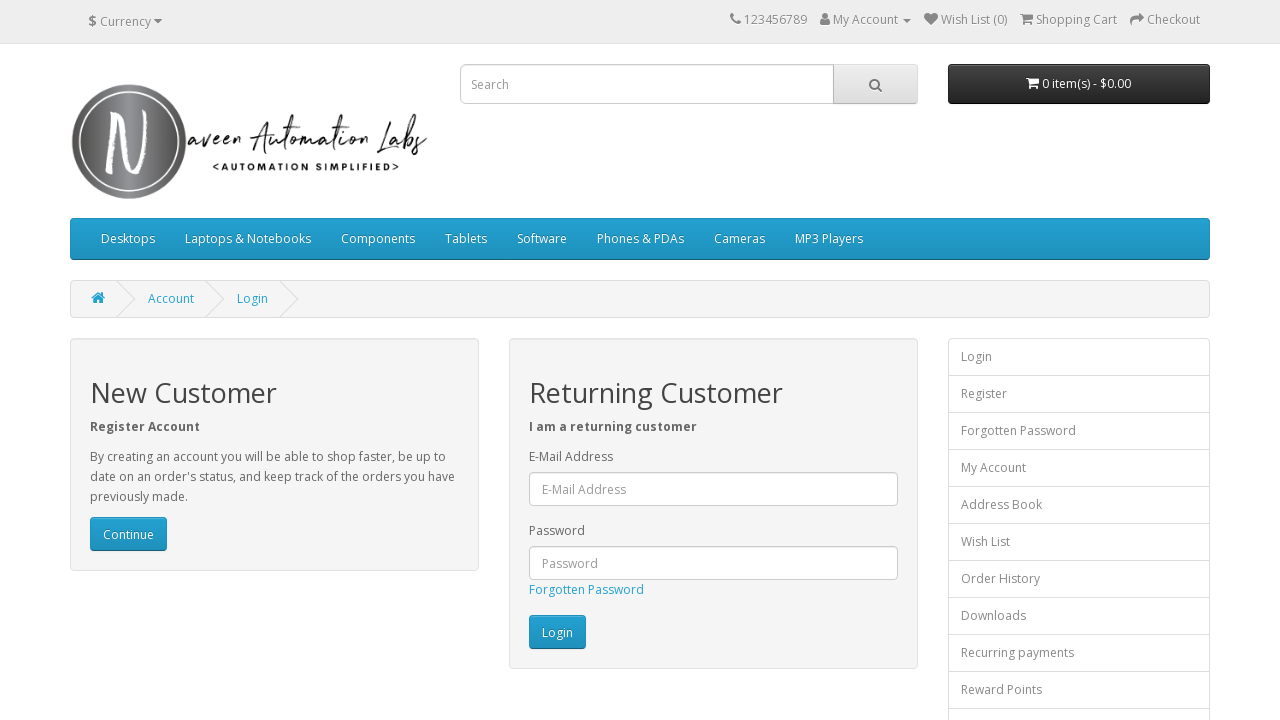